Navigates to an automation practice page and verifies that links are present on the page

Starting URL: https://rahulshettyacademy.com/AutomationPractice/

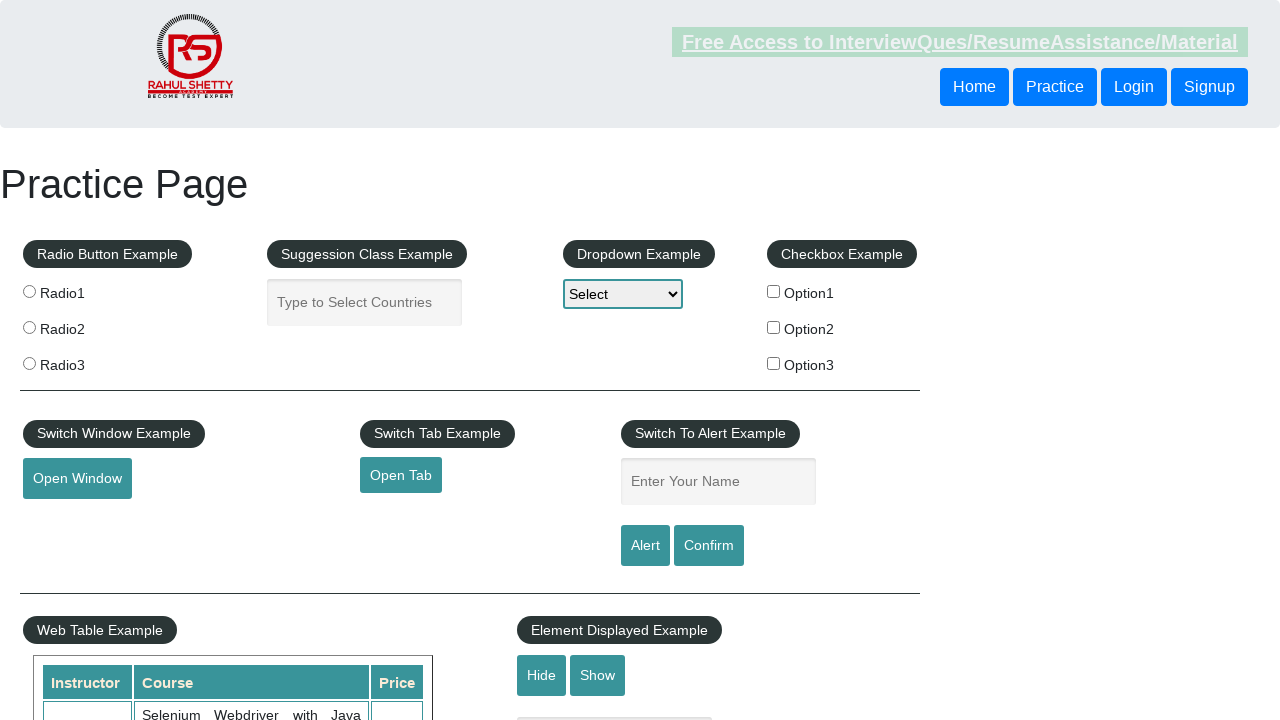

Waited for page to fully load (networkidle)
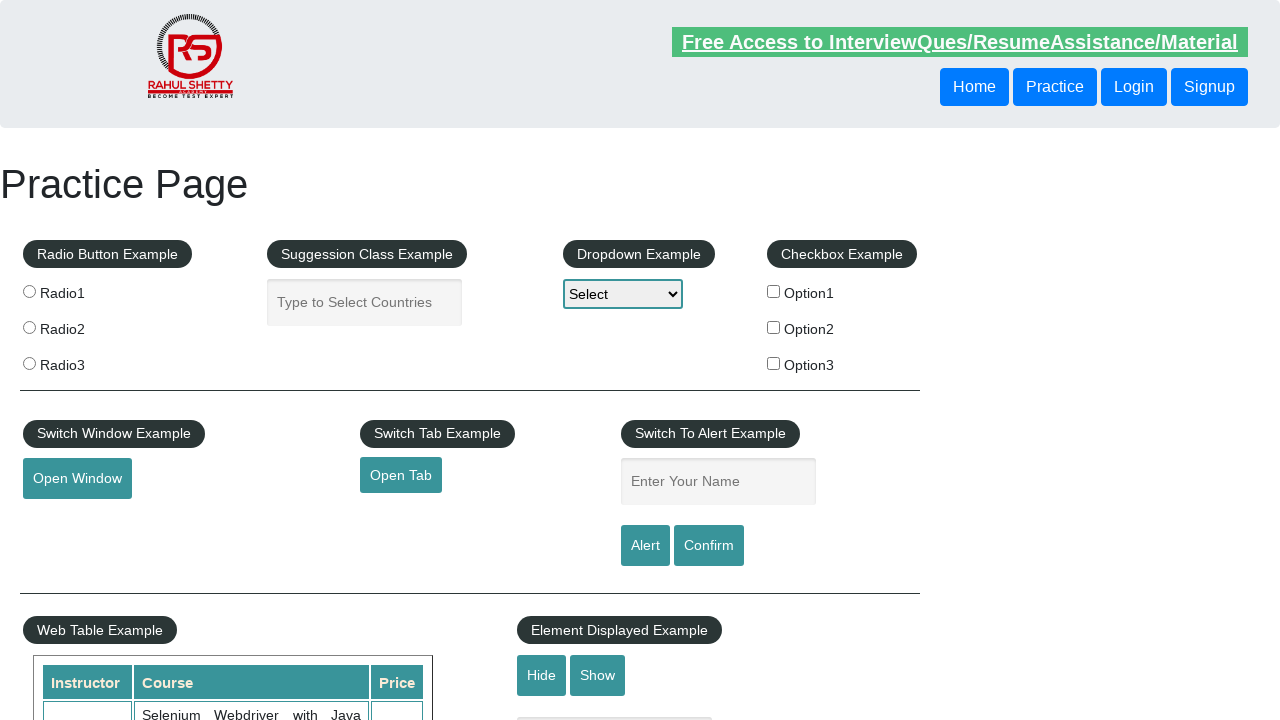

Located all links on the page
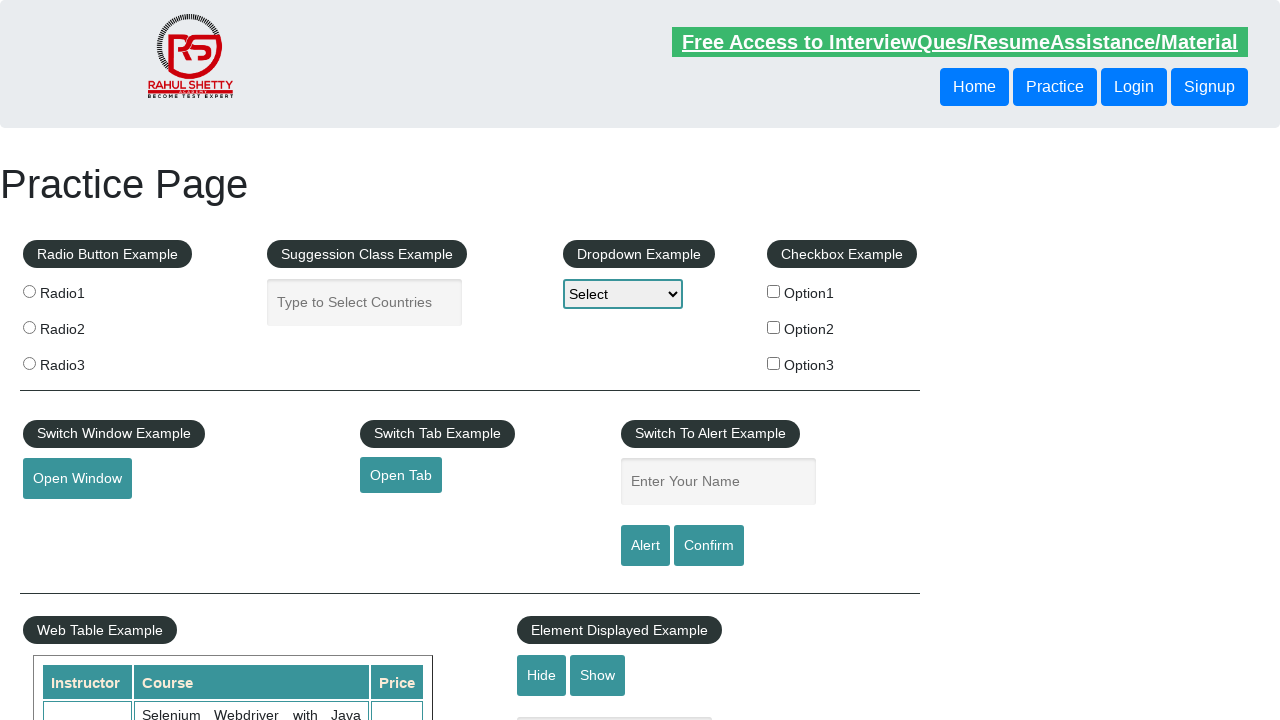

Verified that 27 links exist on the page
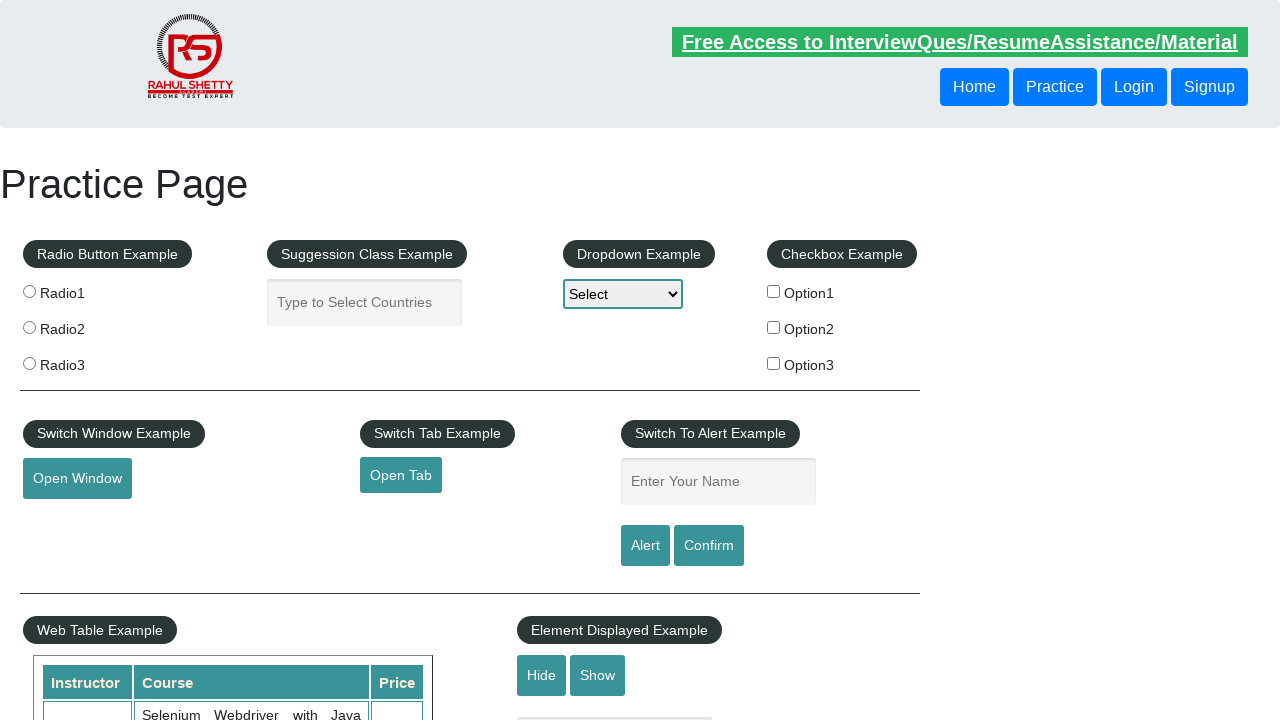

Located 24 visible links on the page
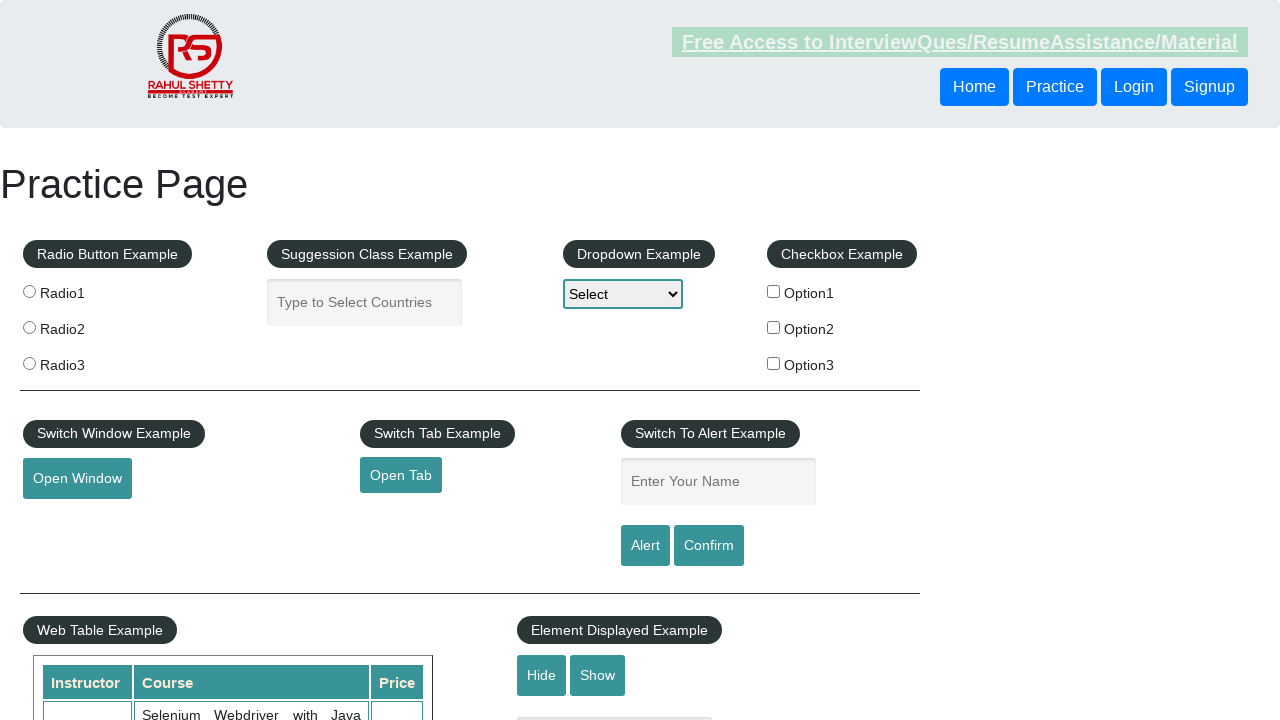

Retrieved href attribute for link 0
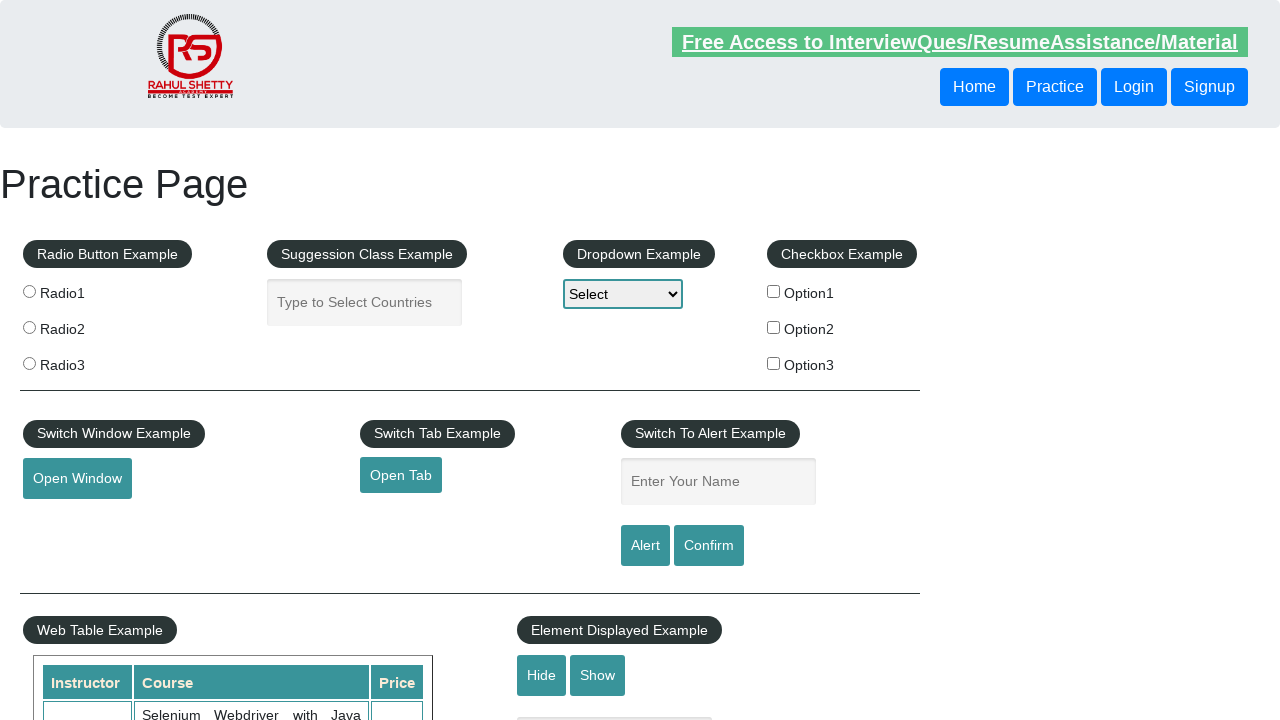

Verified that link 0 is visible and has valid href: https://rahulshettyacademy.com/documents-request
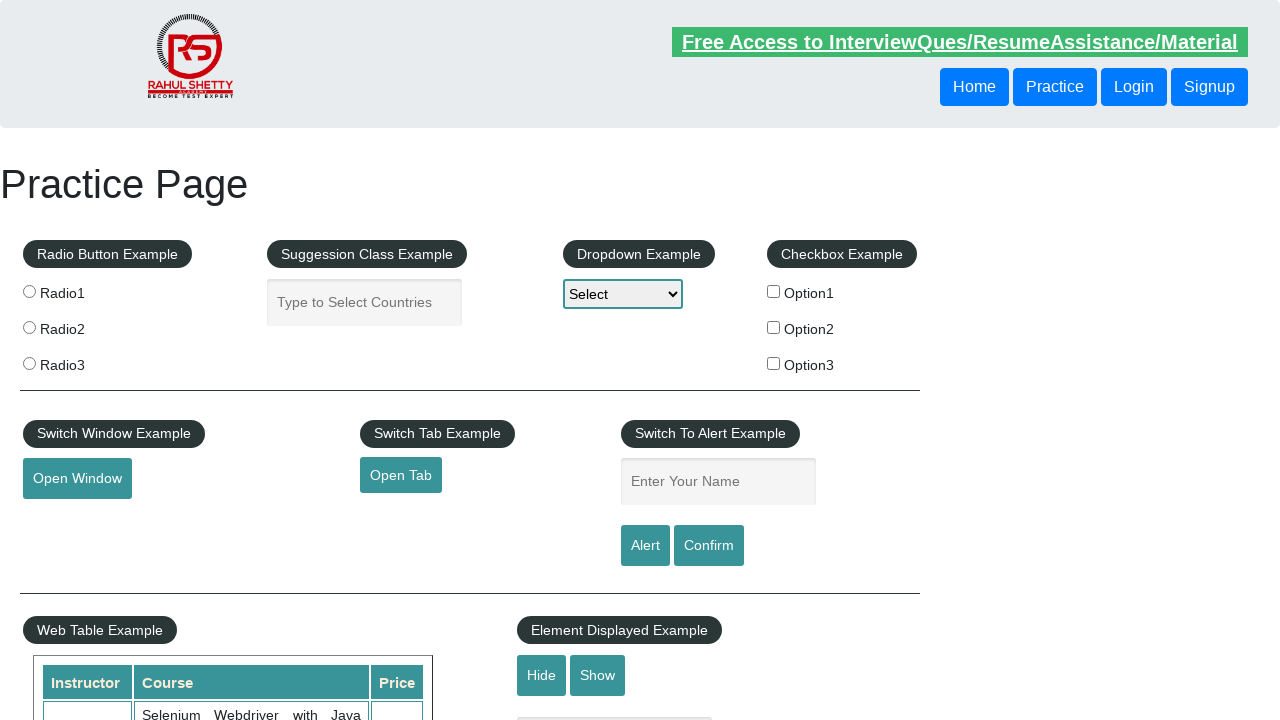

Retrieved href attribute for link 1
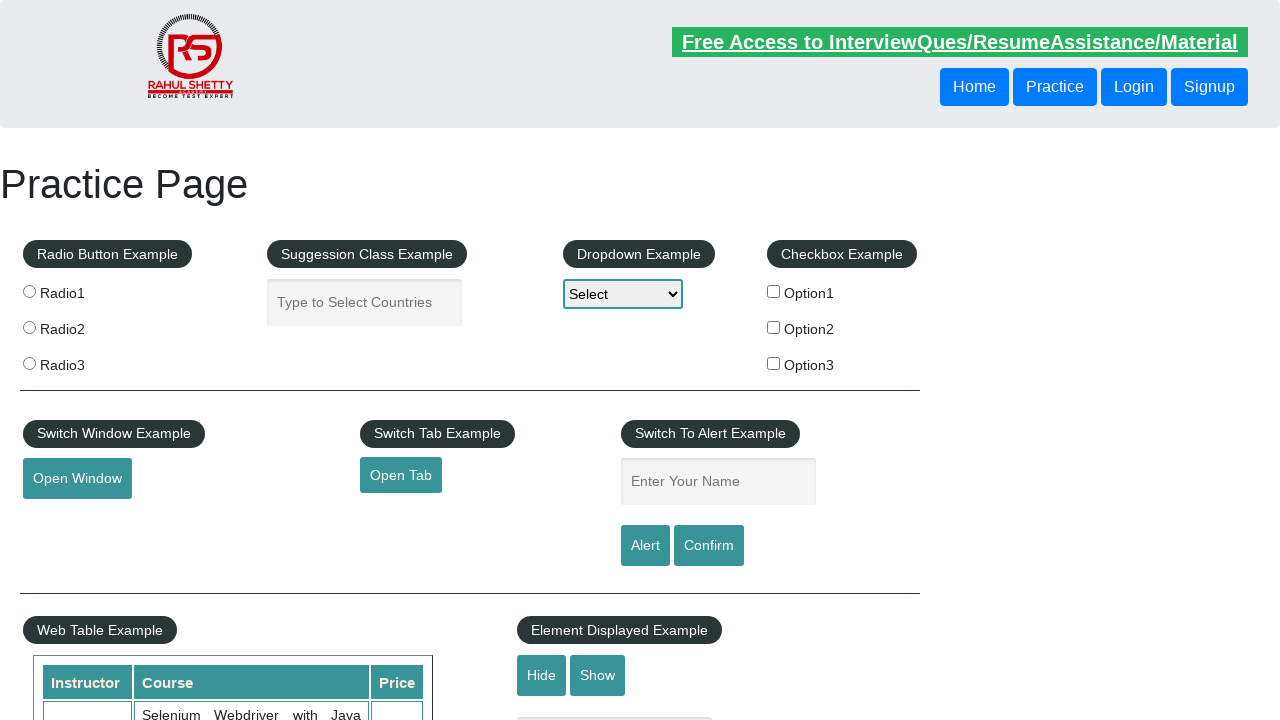

Verified that link 1 is visible and has valid href: https://www.rahulshettyacademy.com/
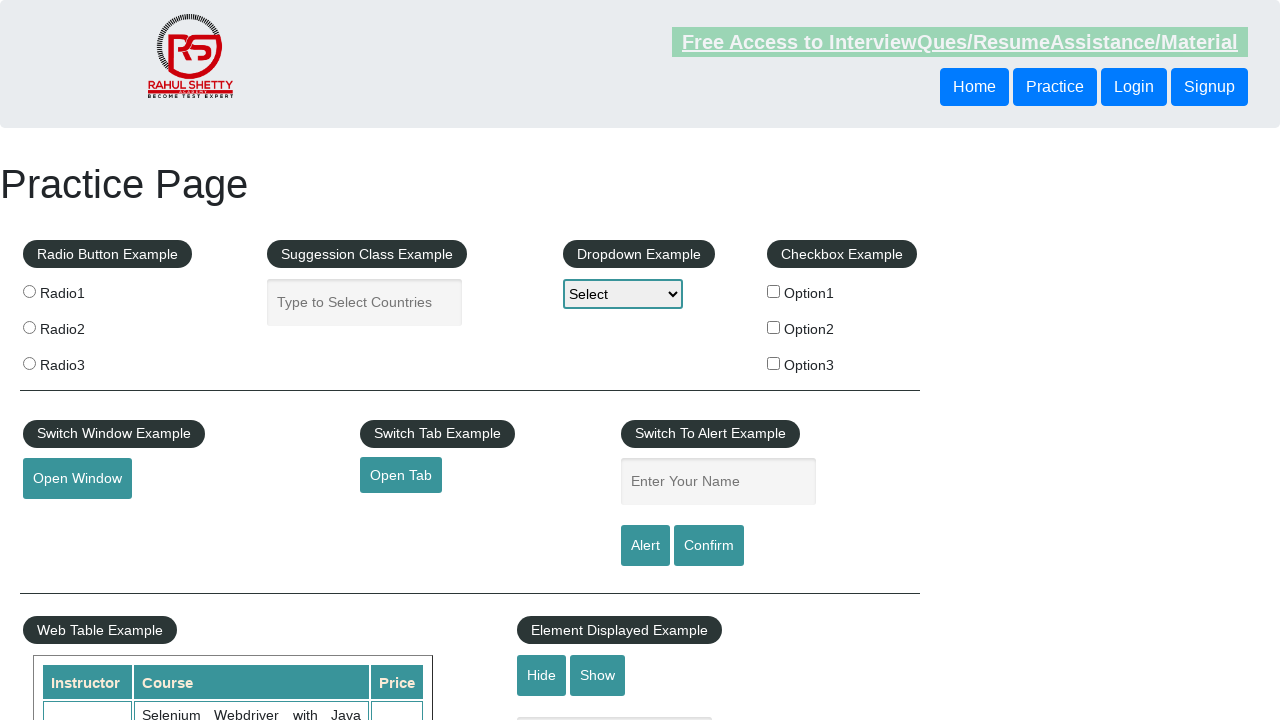

Retrieved href attribute for link 2
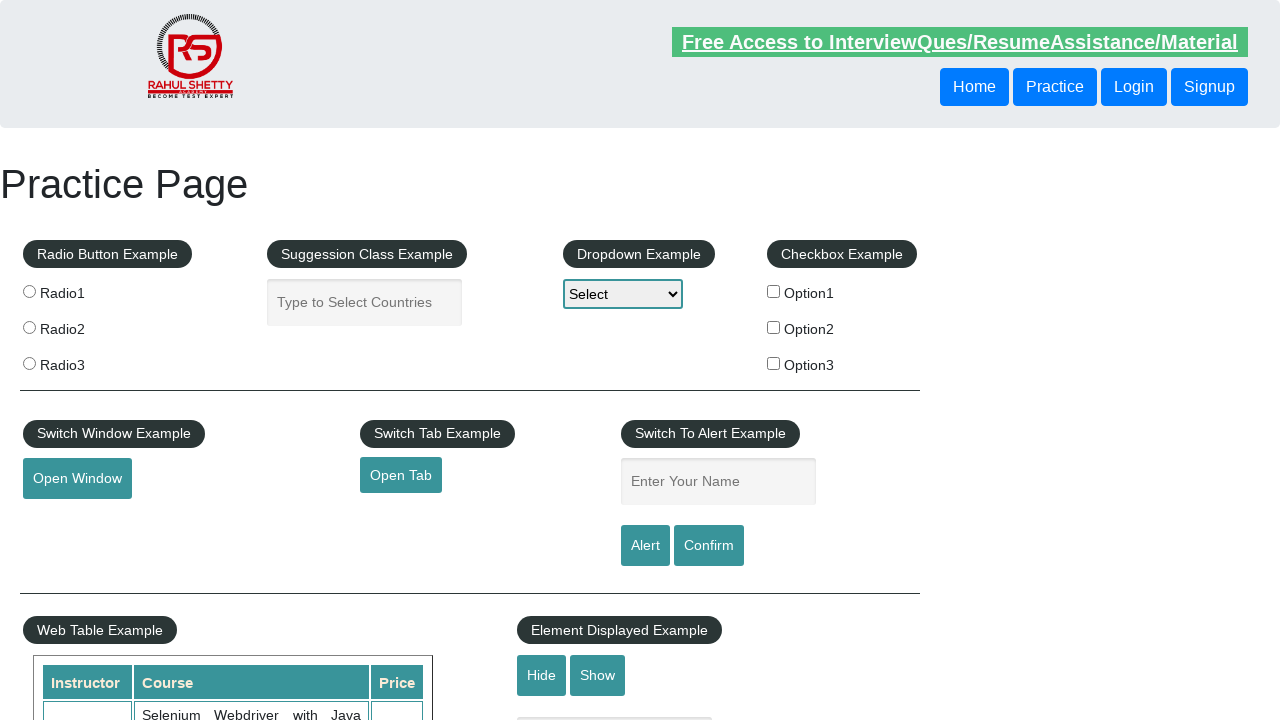

Verified that link 2 is visible and has valid href: https://www.qaclickacademy.com
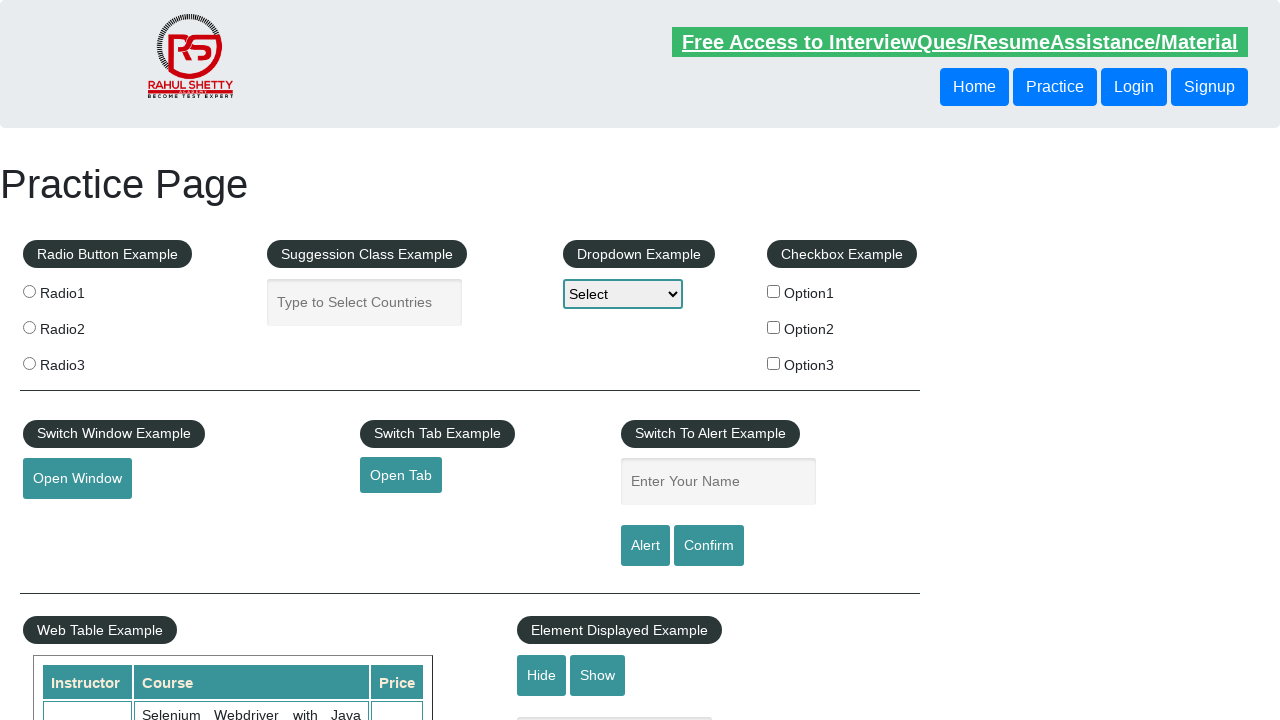

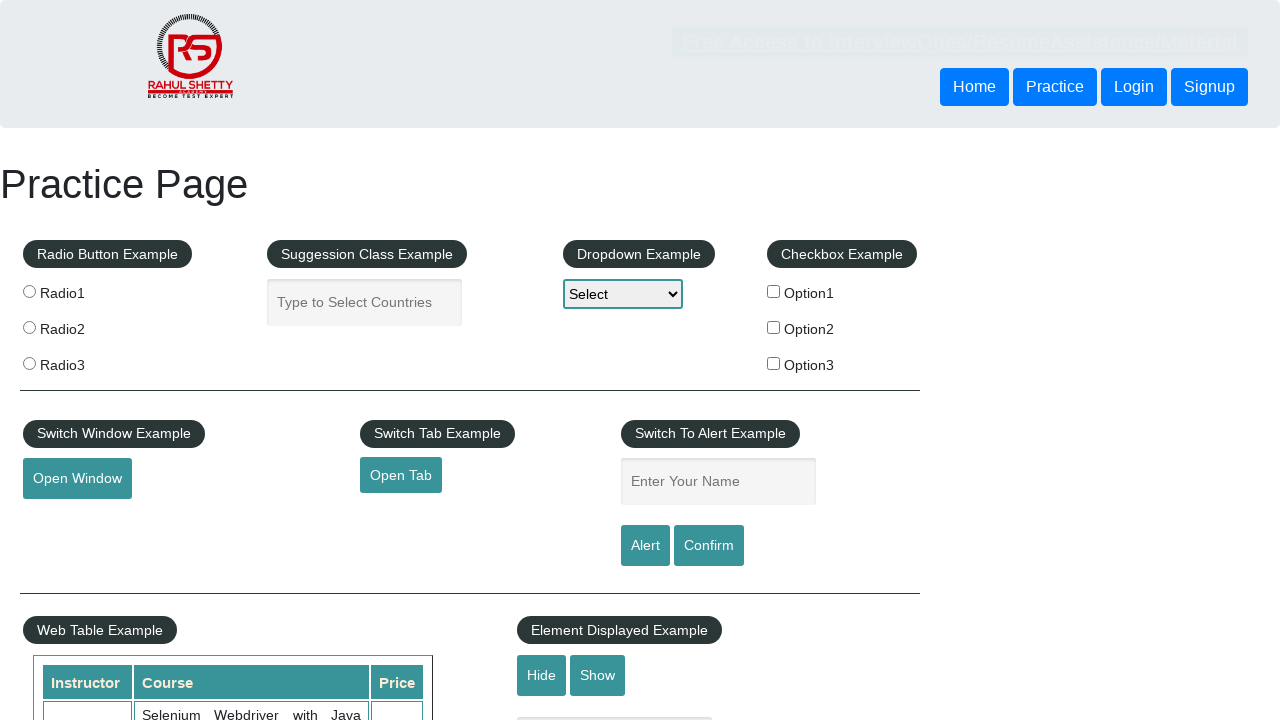